Tests clicking on the shopping cart icon on Target.com

Starting URL: https://www.target.com/

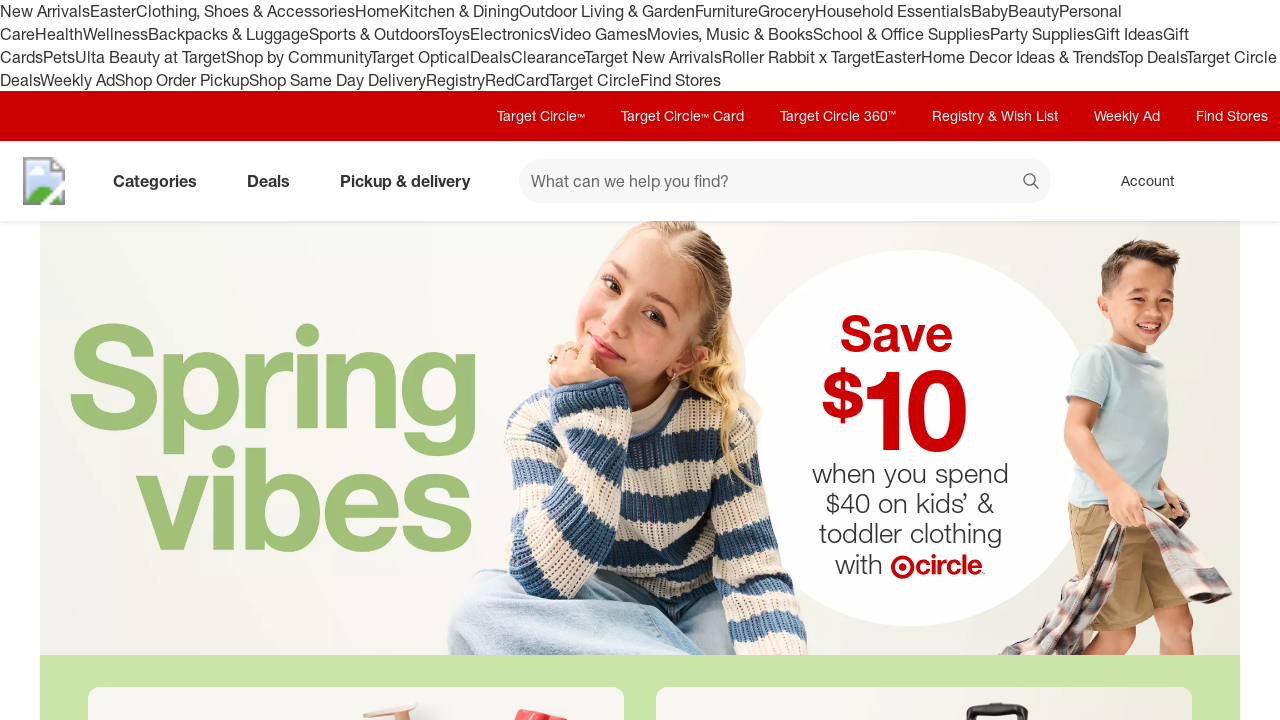

Cart icon selector loaded on Target.com
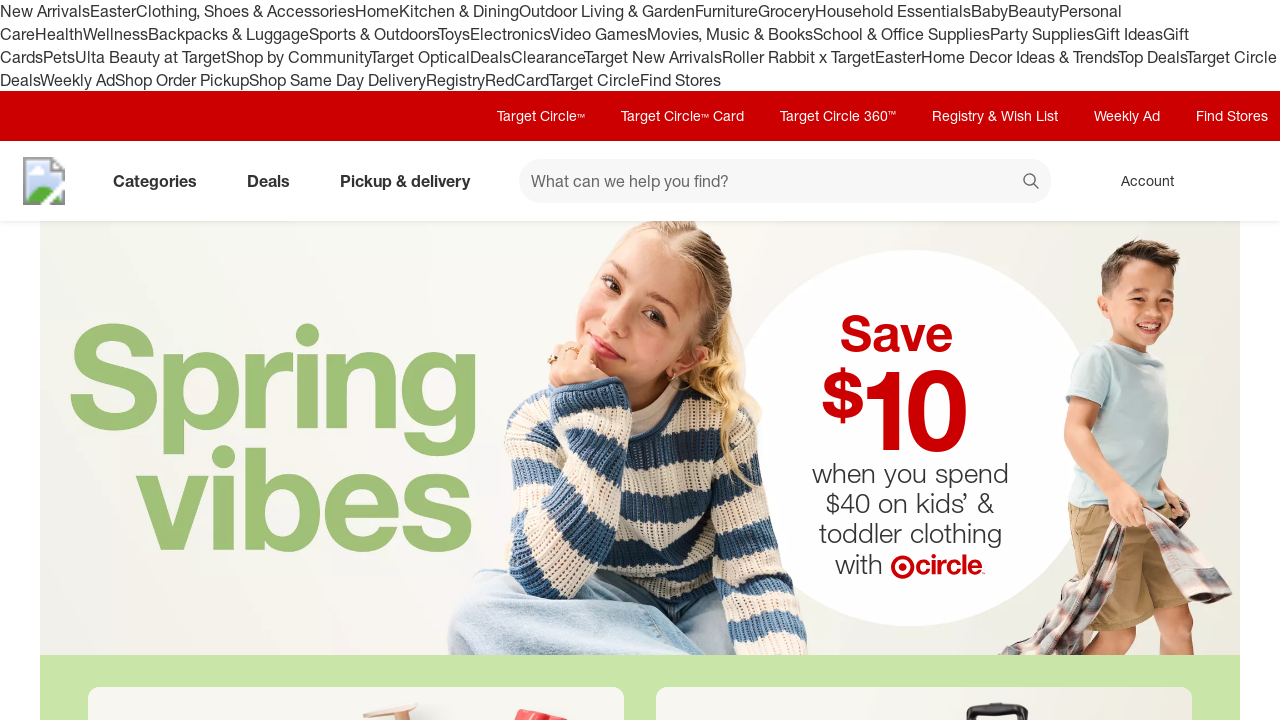

Clicked shopping cart icon at (1238, 181) on [data-test='@web/CartLink']
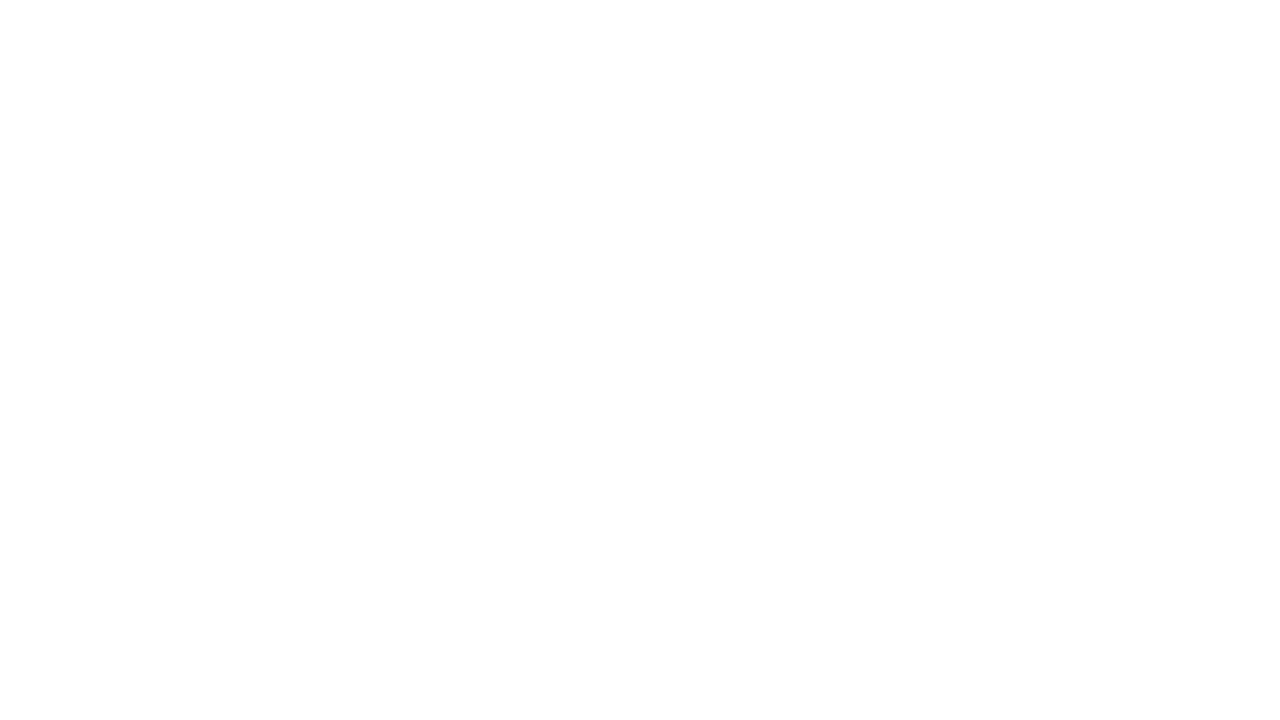

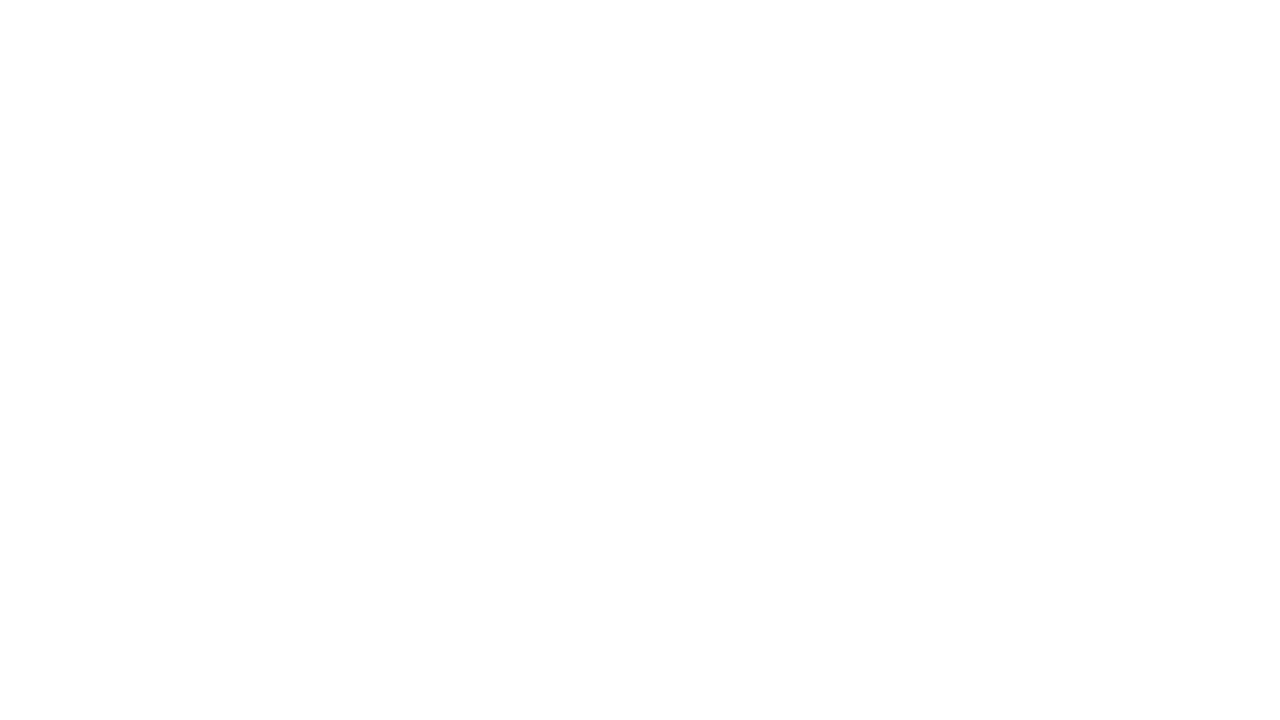